Tests JavaScript alert handling by clicking a button to trigger an alert and accepting it

Starting URL: https://the-internet.herokuapp.com/javascript_alerts

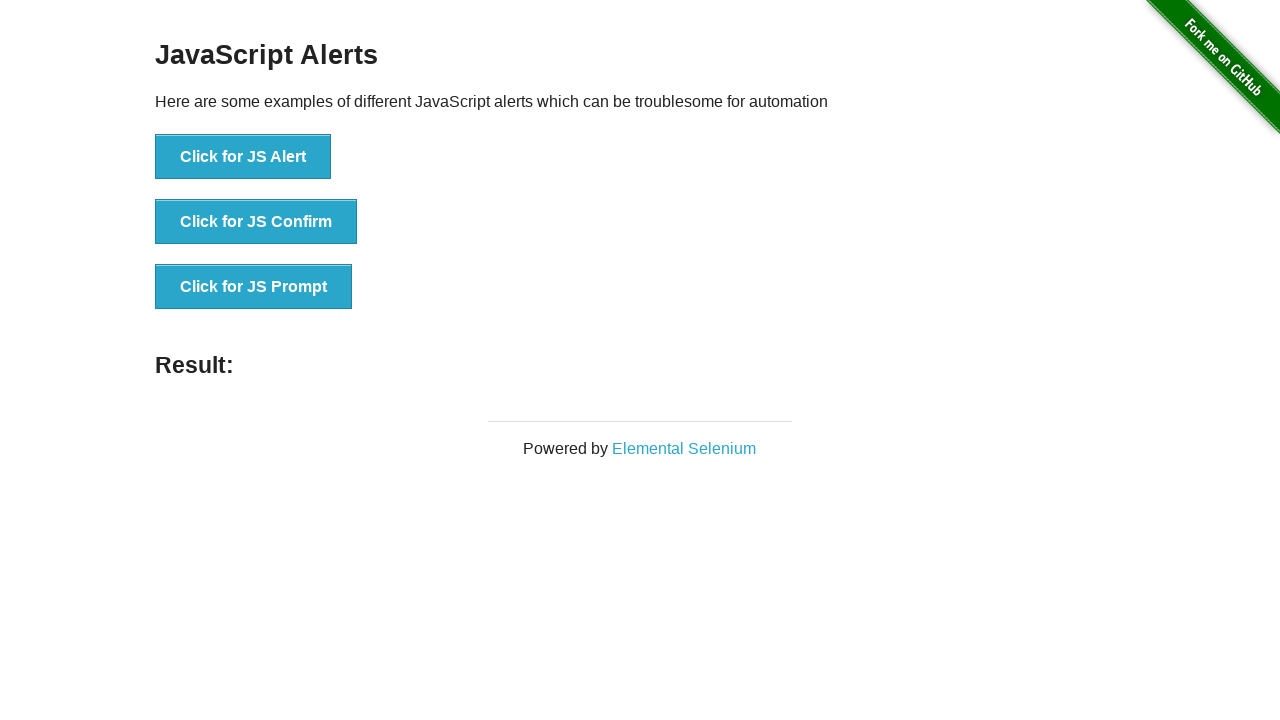

Clicked 'Click for JS Alert' button to trigger JavaScript alert at (243, 157) on xpath=//button[text()='Click for JS Alert']
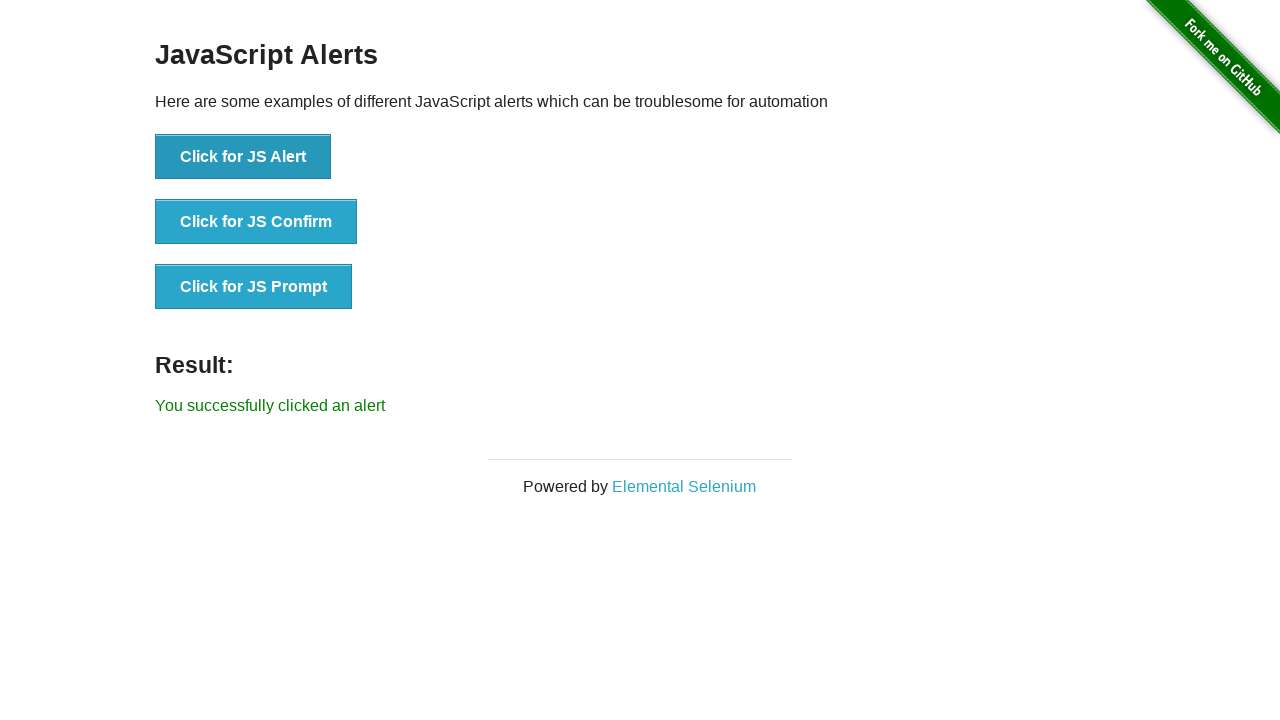

Set up dialog handler to accept alerts
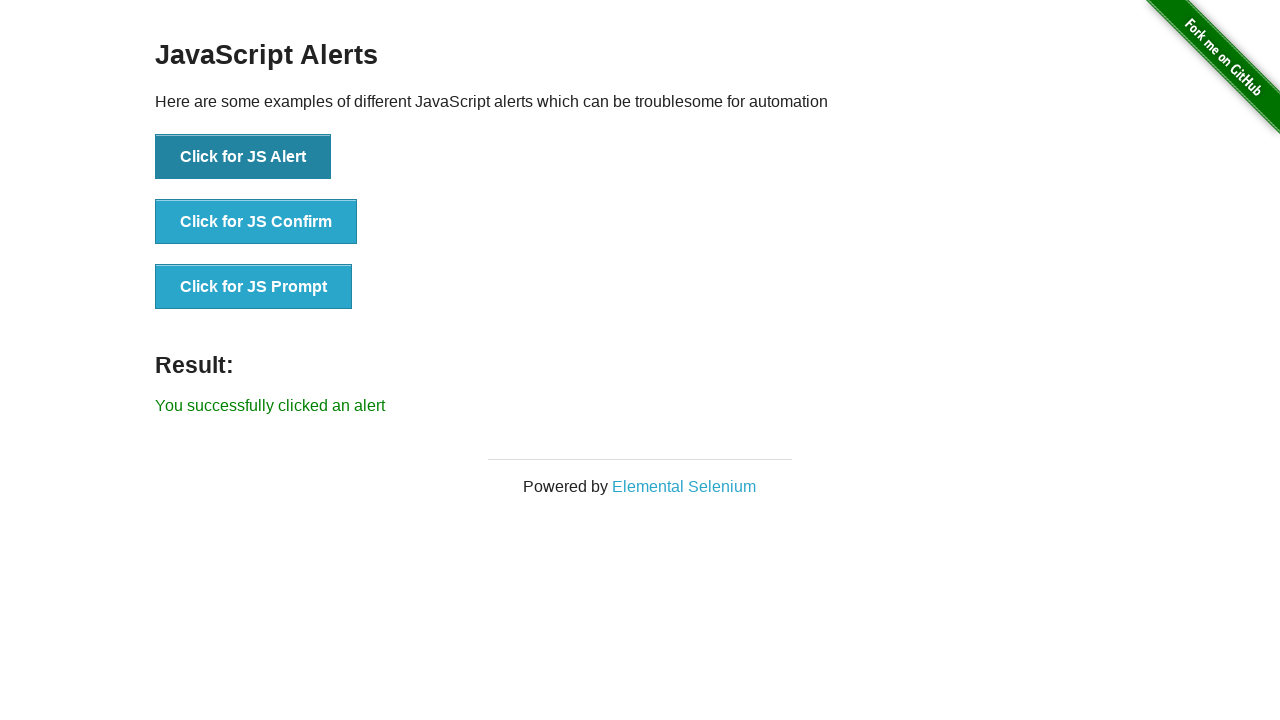

Clicked 'Click for JS Alert' button again to trigger alert and test handler at (243, 157) on xpath=//button[text()='Click for JS Alert']
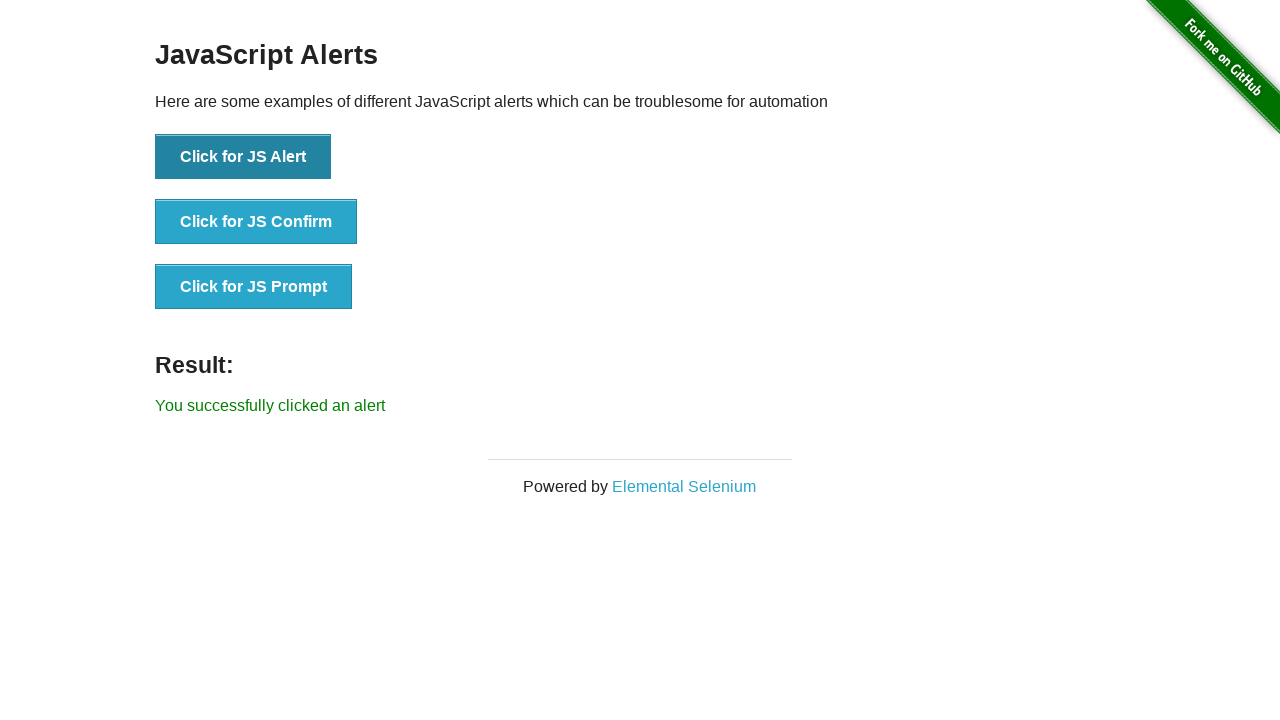

Waited 500ms to ensure alert was properly handled
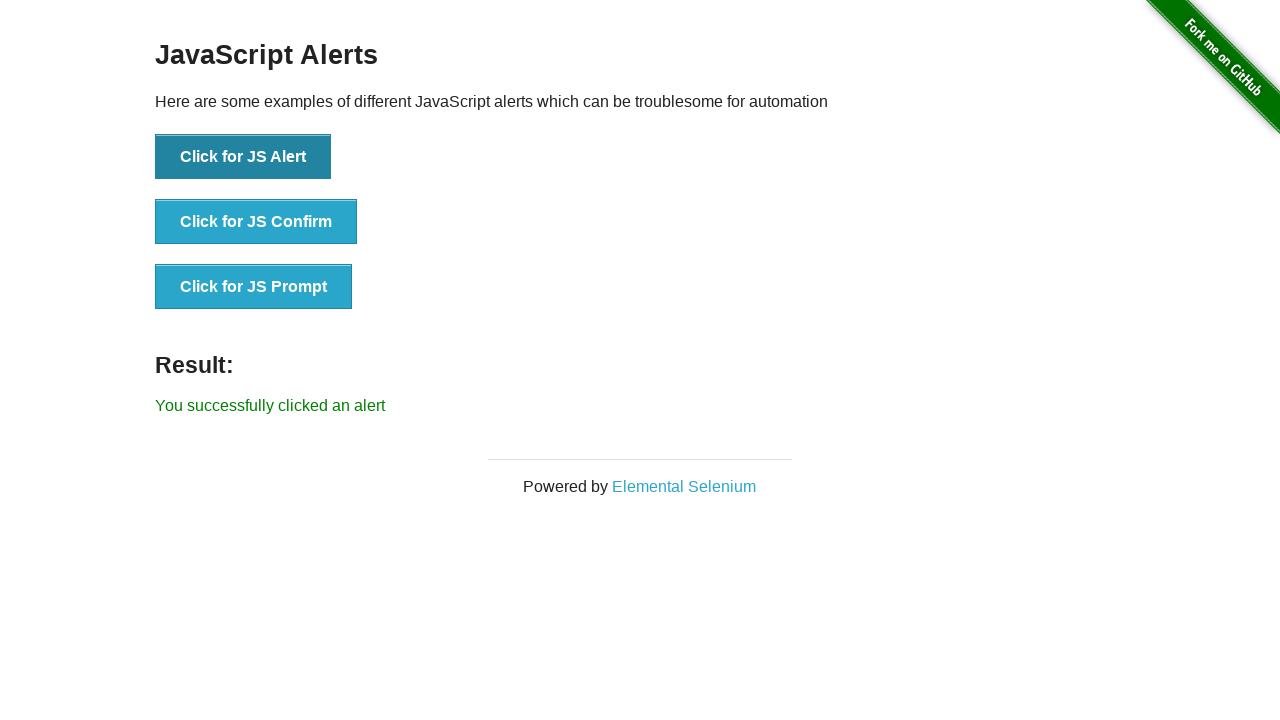

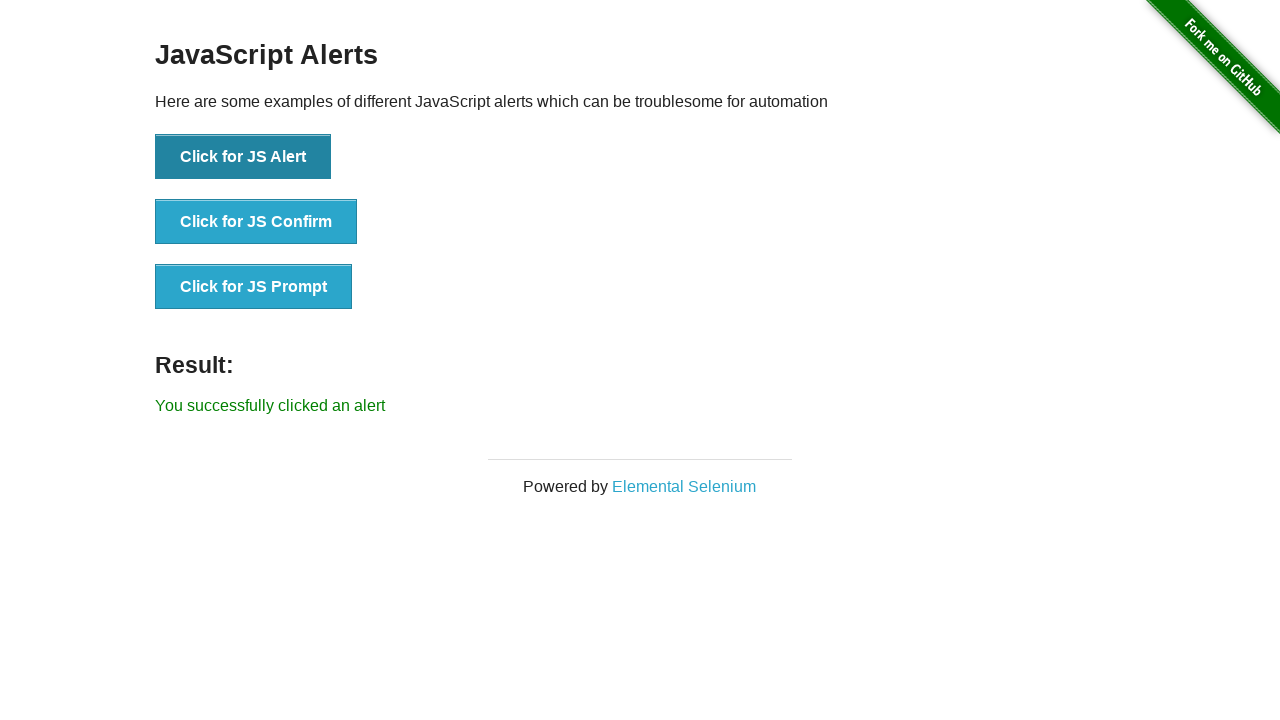